Tests the search functionality on an e-commerce bookstore by searching for "for" and verifying the correct number of book results are returned.

Starting URL: https://danube-web.shop/

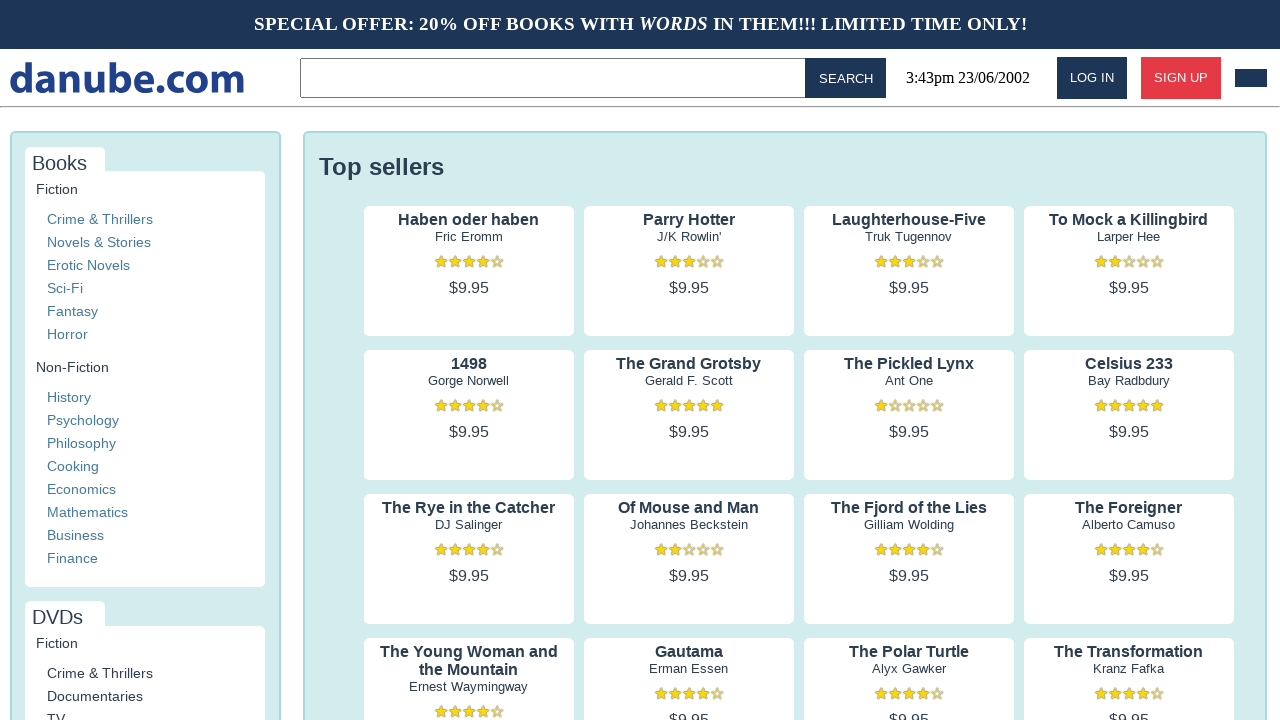

Clicked on search input field at (556, 78) on .topbar > input
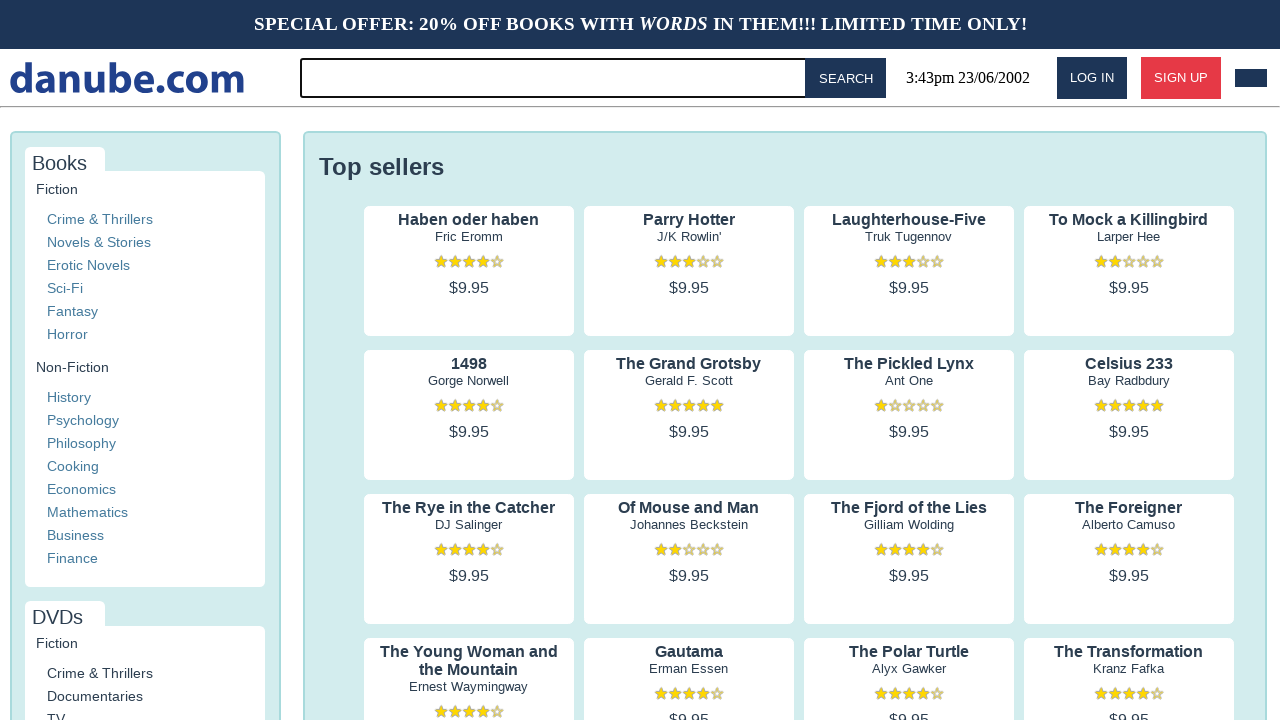

Typed 'for' in search field on .topbar > input
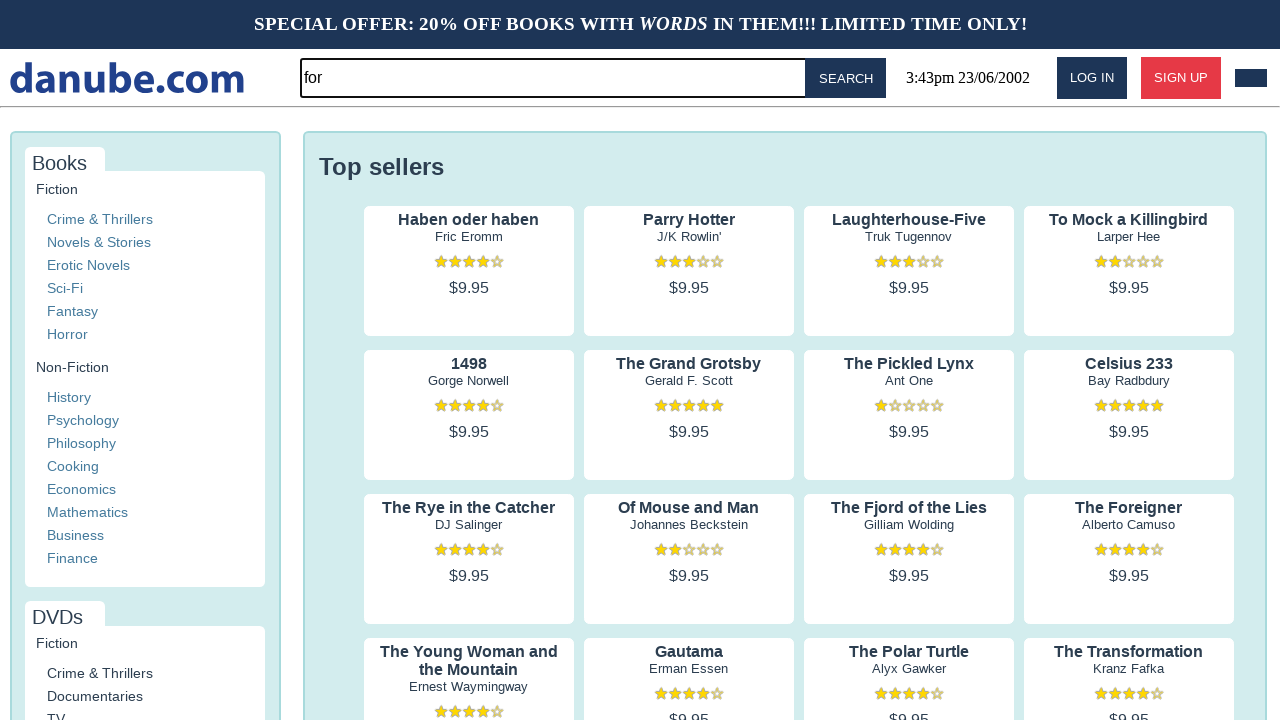

Clicked search button to execute search at (846, 78) on #button-search
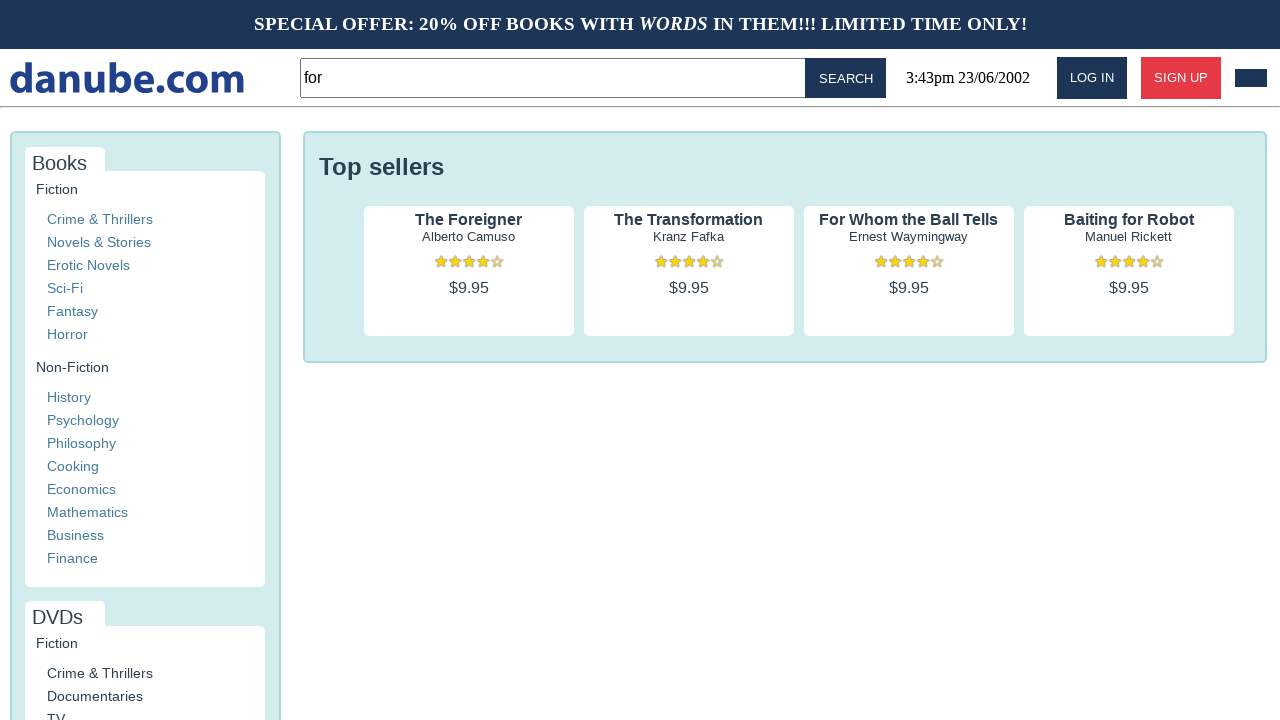

Search results loaded successfully
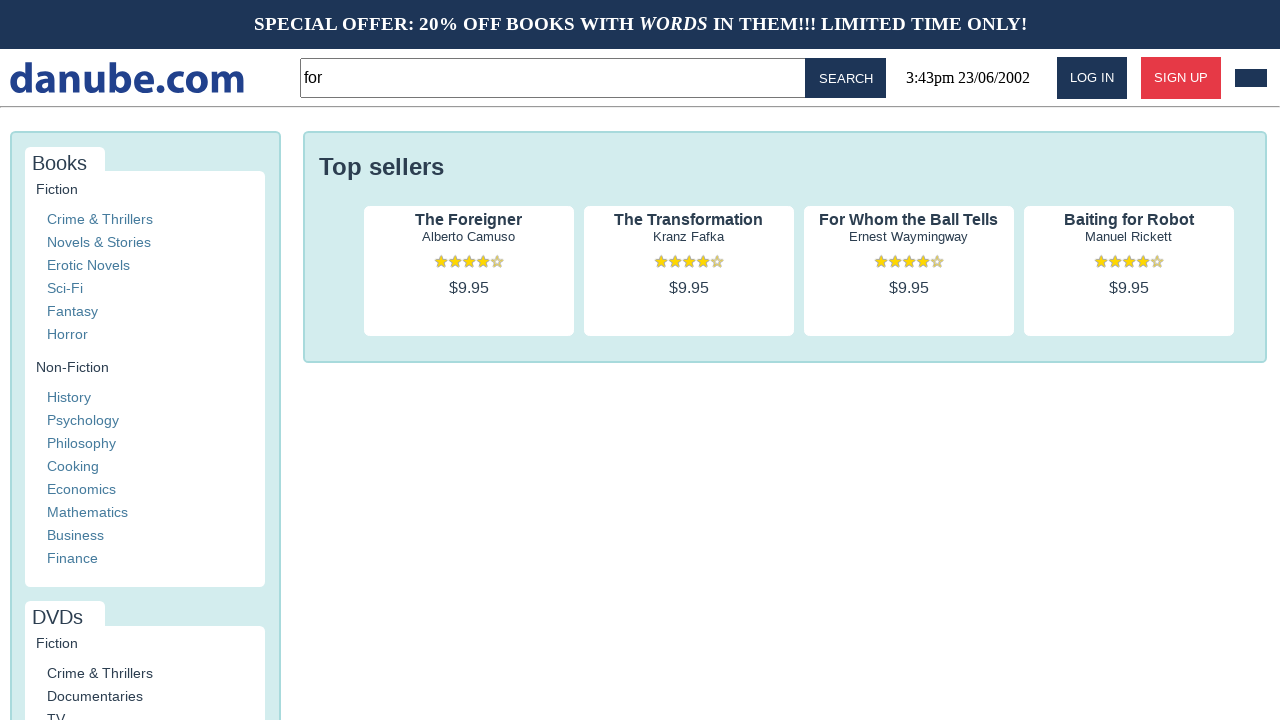

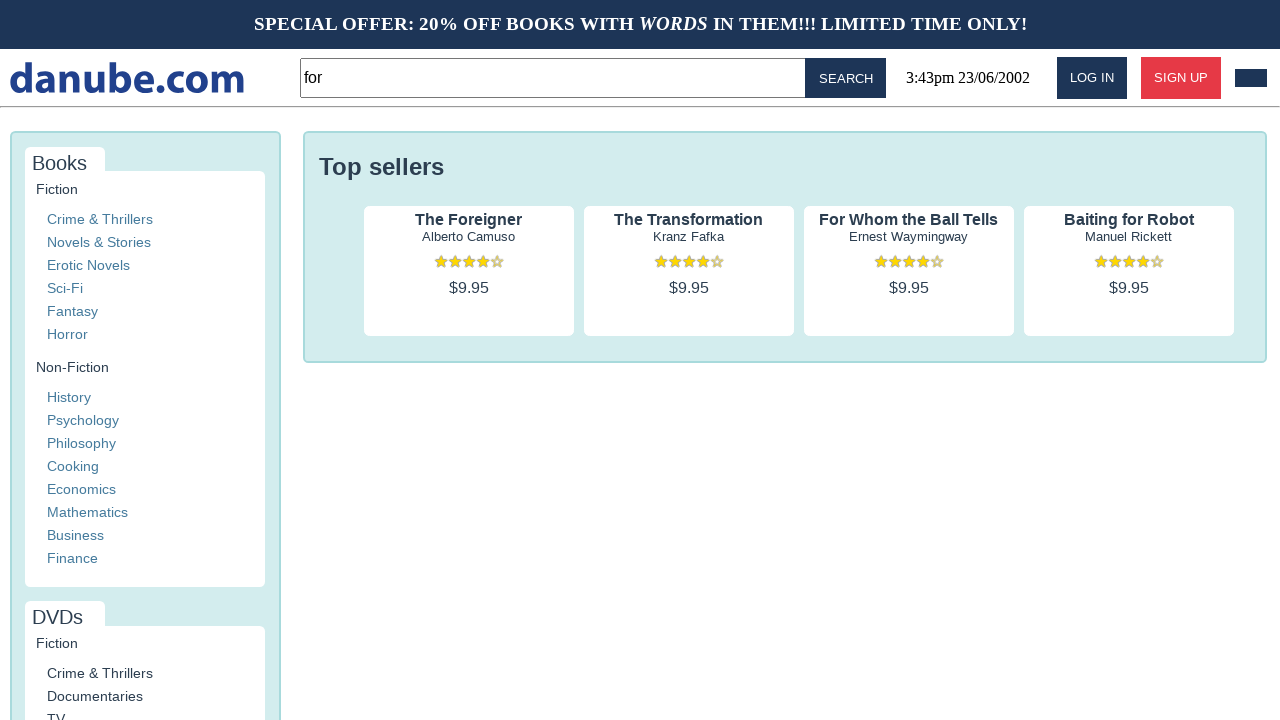